Navigates to a Japanese bus tracking page and waits for the bus arrival schedule list to load and display.

Starting URL: https://kuruken.jp/Approach?sid=8cdf9206-6a32-4ba9-8d8c-5dfdc07219ca&noribaChange=1

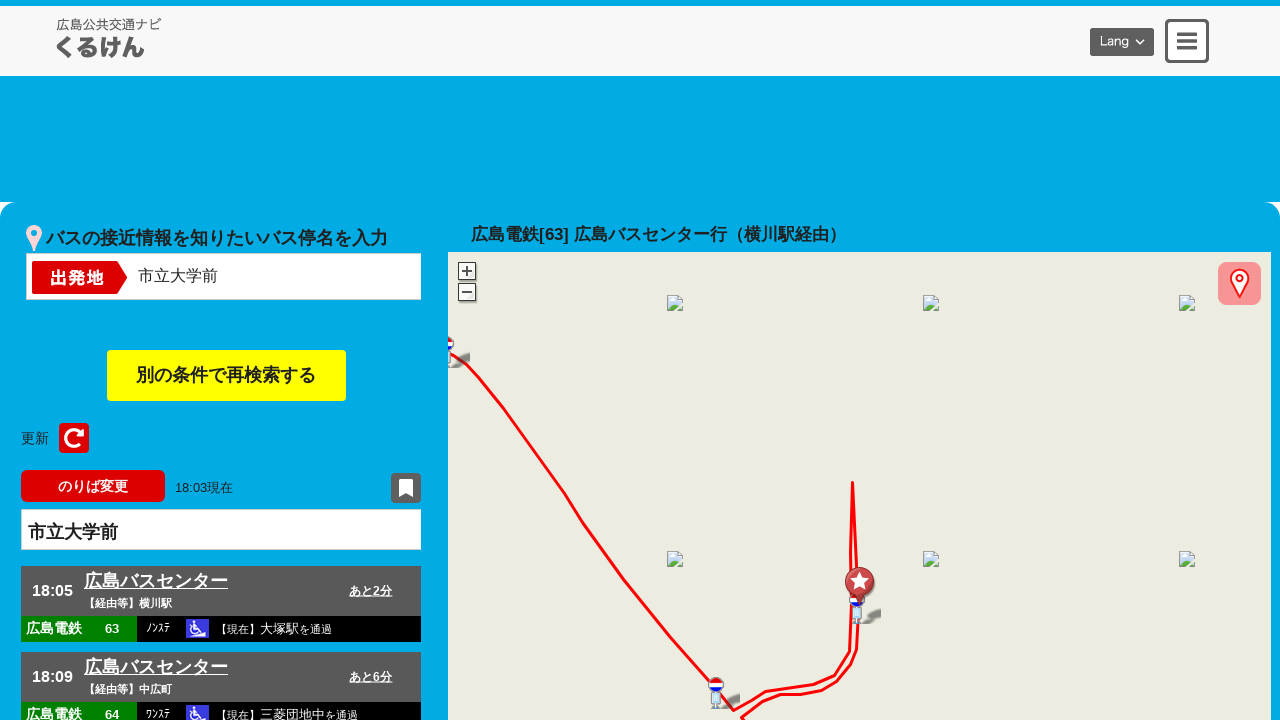

Waited for bus arrival schedule list container to load
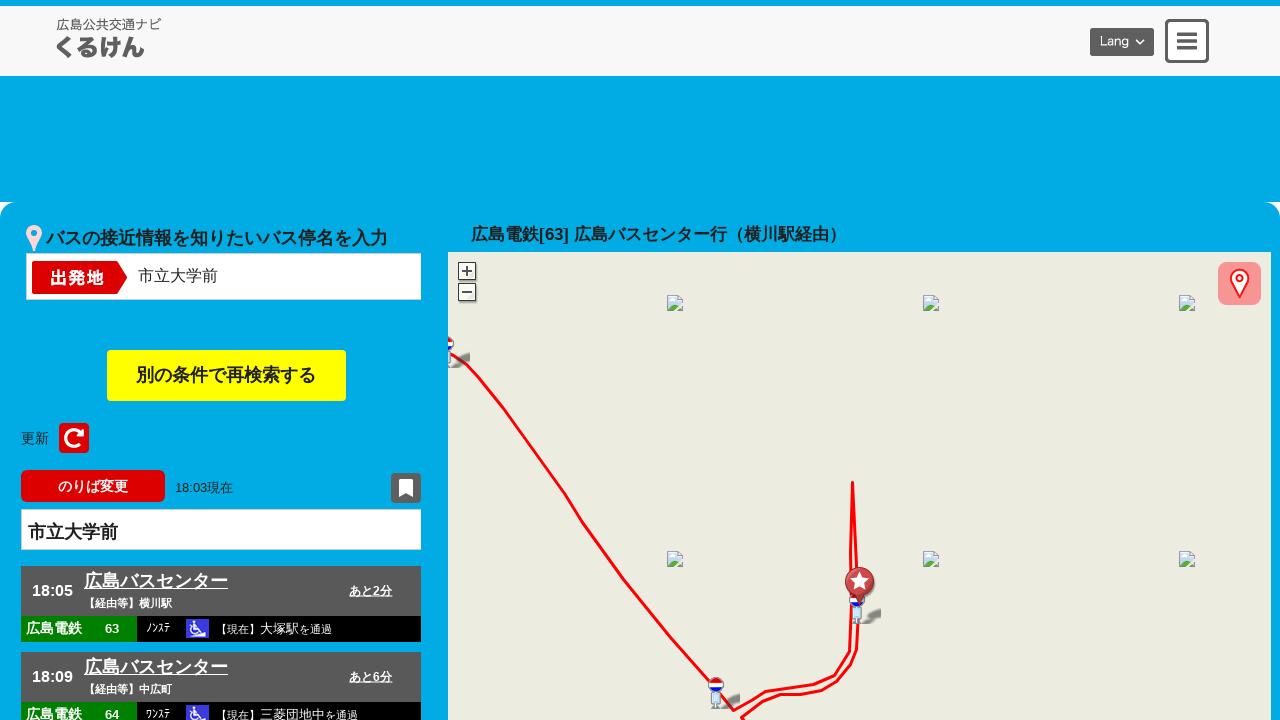

Verified bus schedule items are present in the list
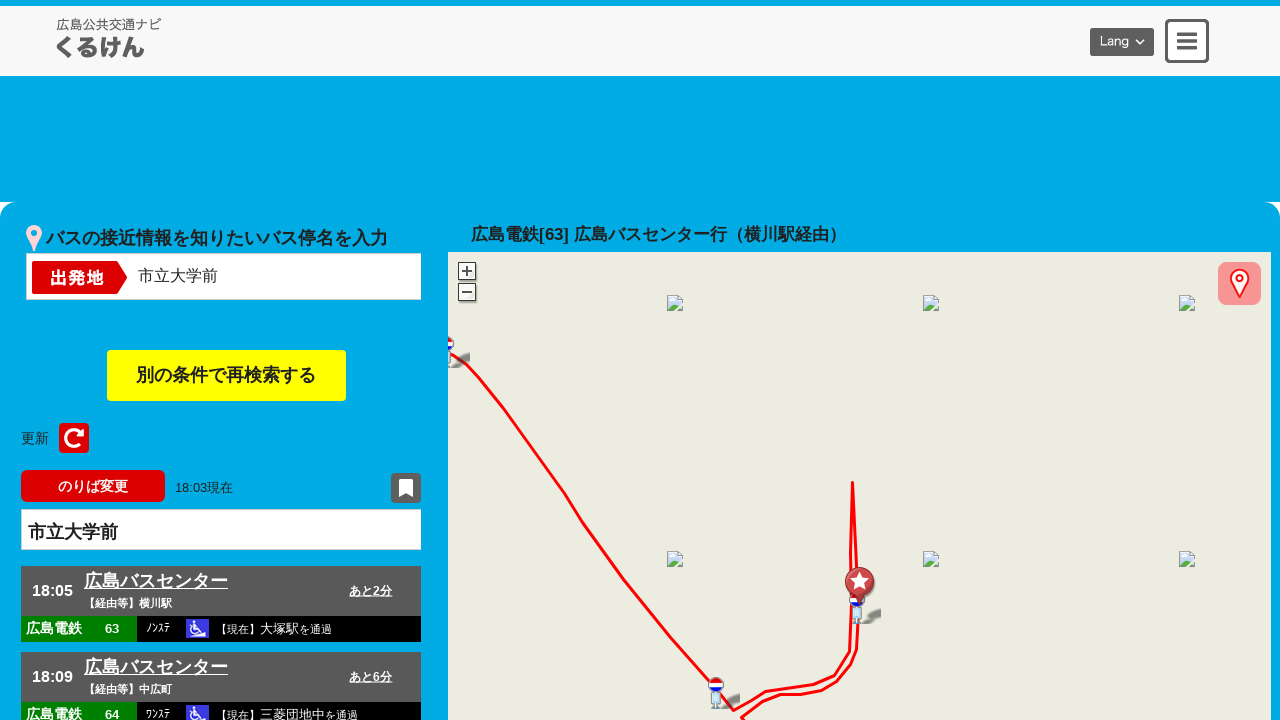

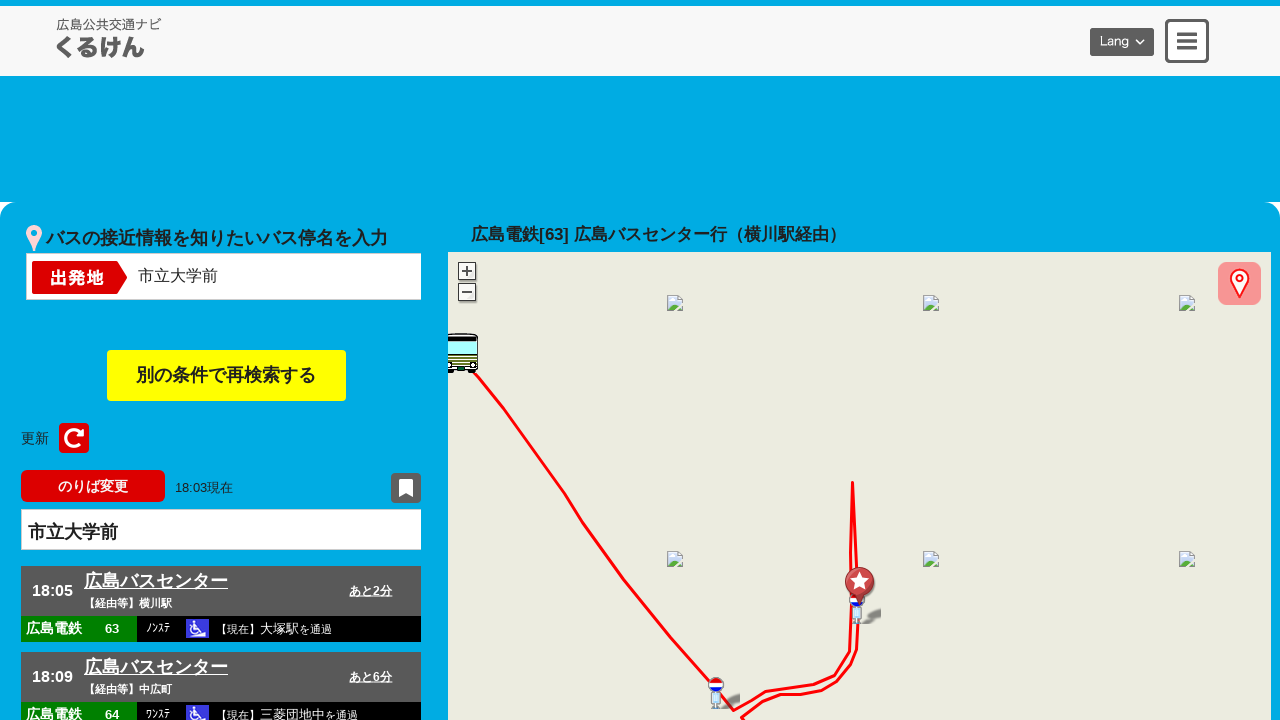